Tests editing a todo item by double-clicking, filling new text, and pressing Enter.

Starting URL: https://demo.playwright.dev/todomvc

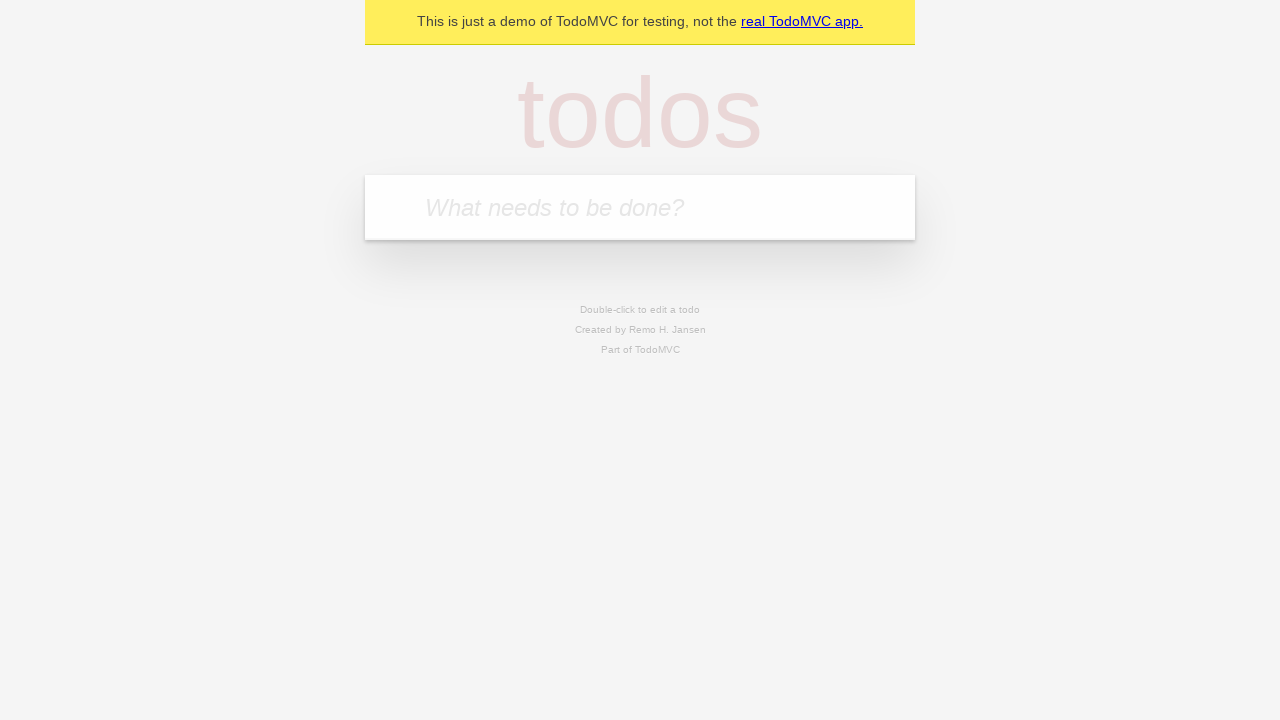

Filled todo input with 'buy some cheese' on internal:attr=[placeholder="What needs to be done?"i]
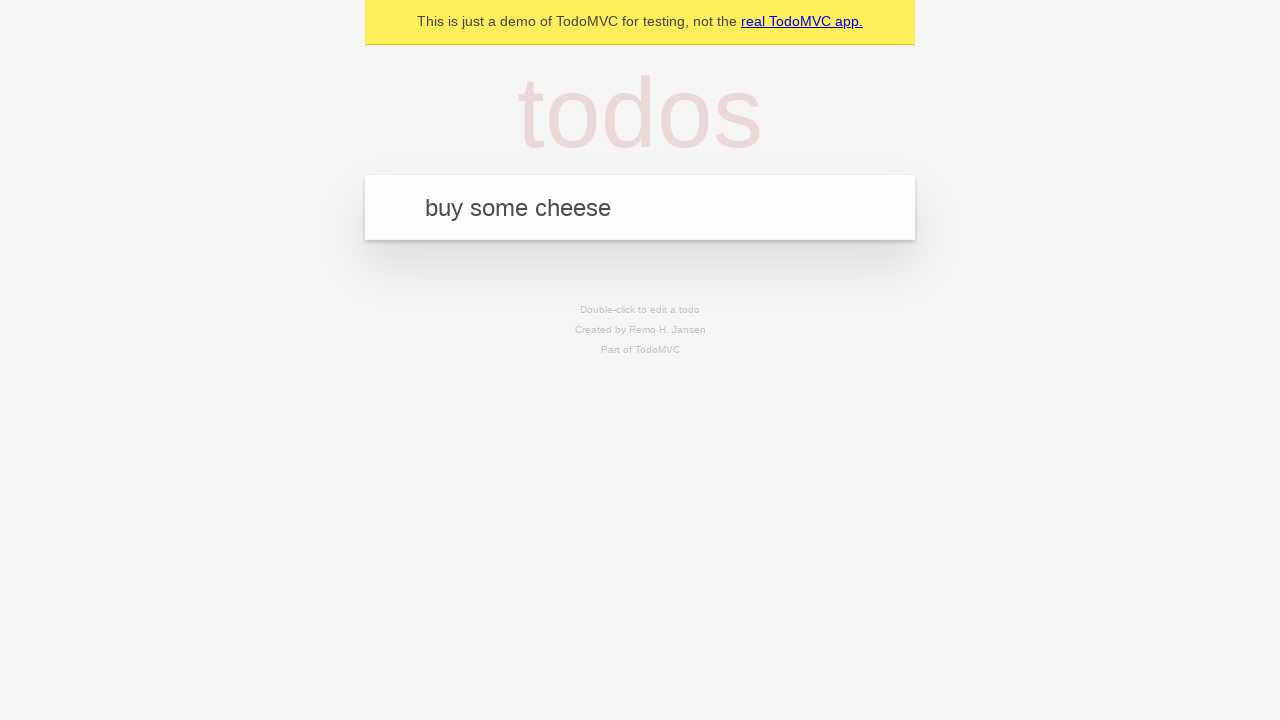

Pressed Enter to create first todo on internal:attr=[placeholder="What needs to be done?"i]
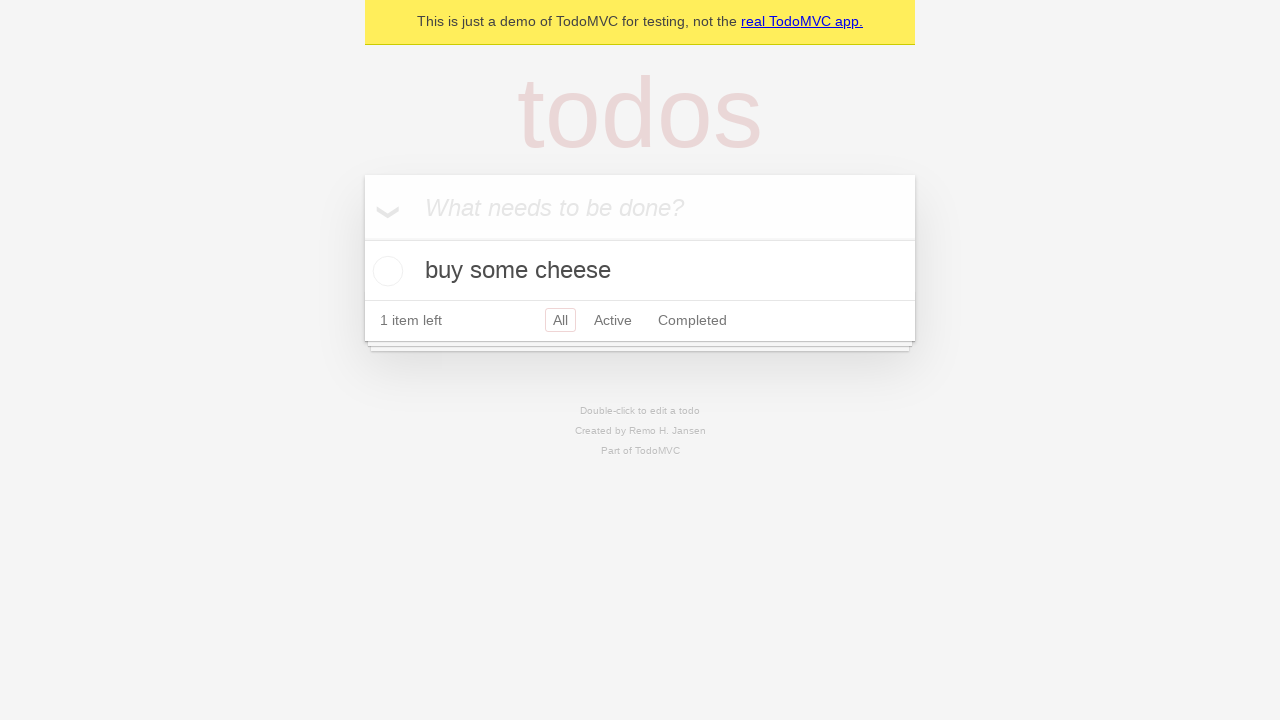

Filled todo input with 'feed the cat' on internal:attr=[placeholder="What needs to be done?"i]
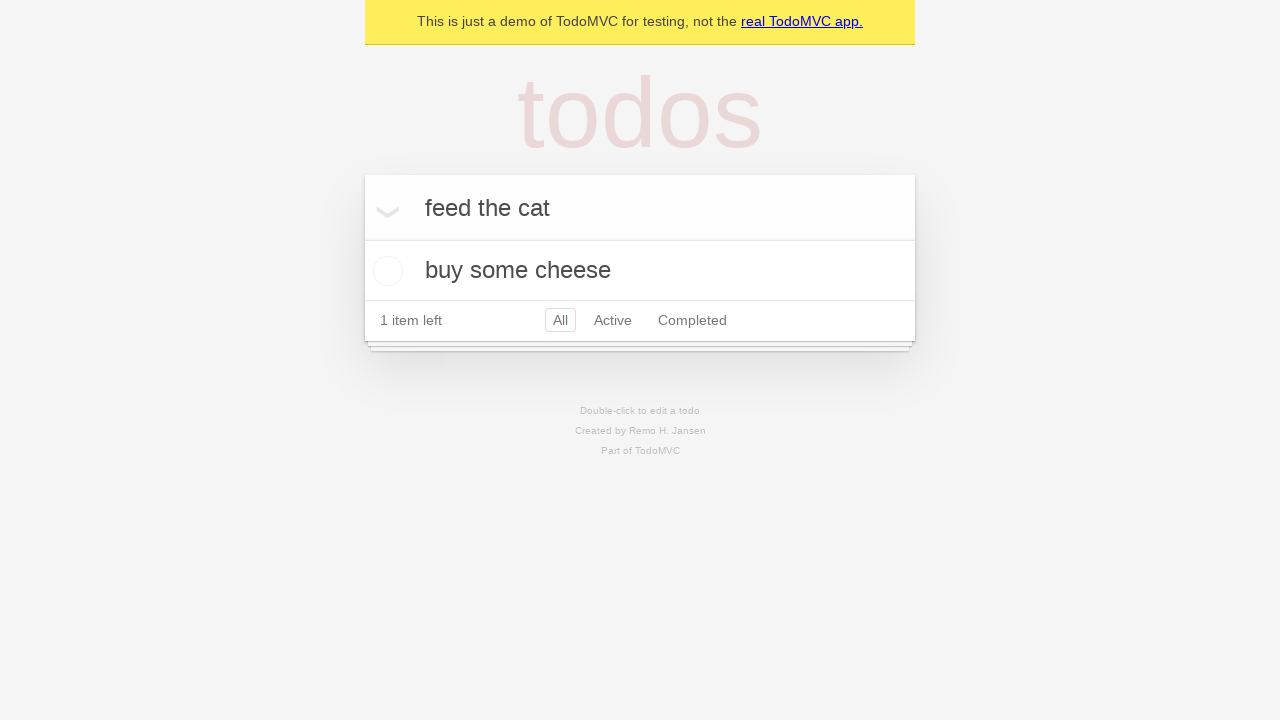

Pressed Enter to create second todo on internal:attr=[placeholder="What needs to be done?"i]
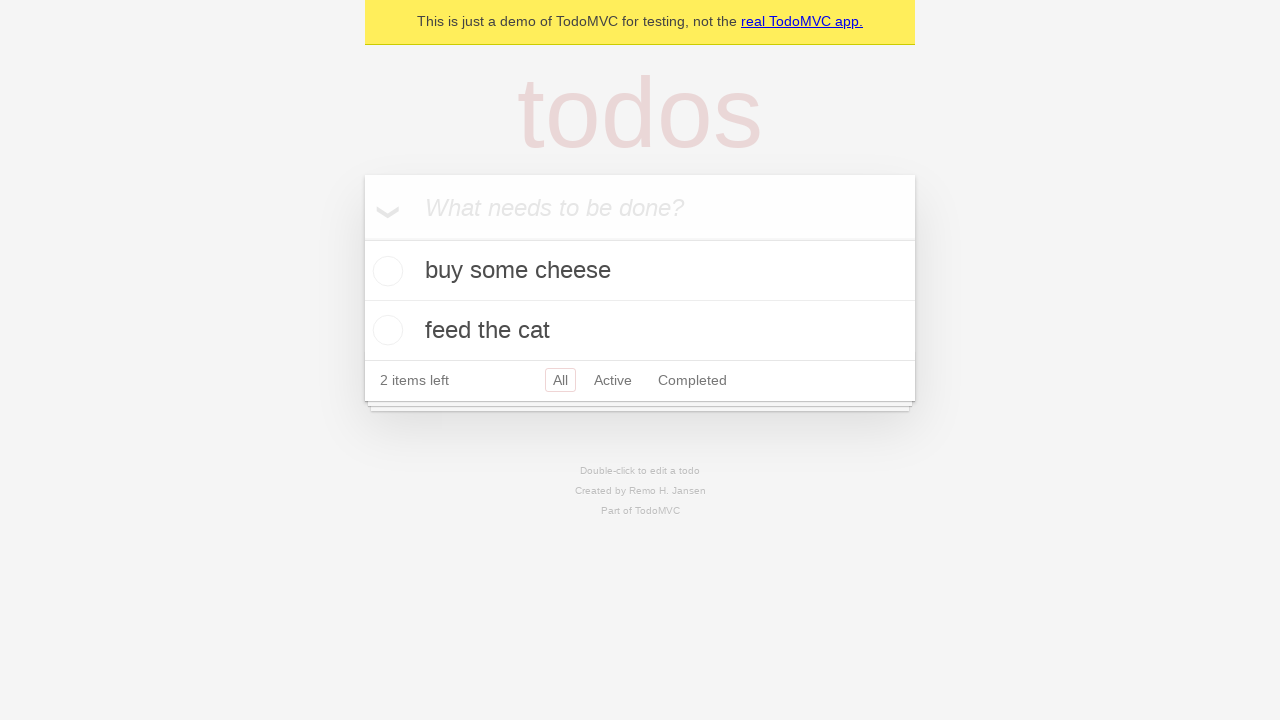

Filled todo input with 'book a doctors appointment' on internal:attr=[placeholder="What needs to be done?"i]
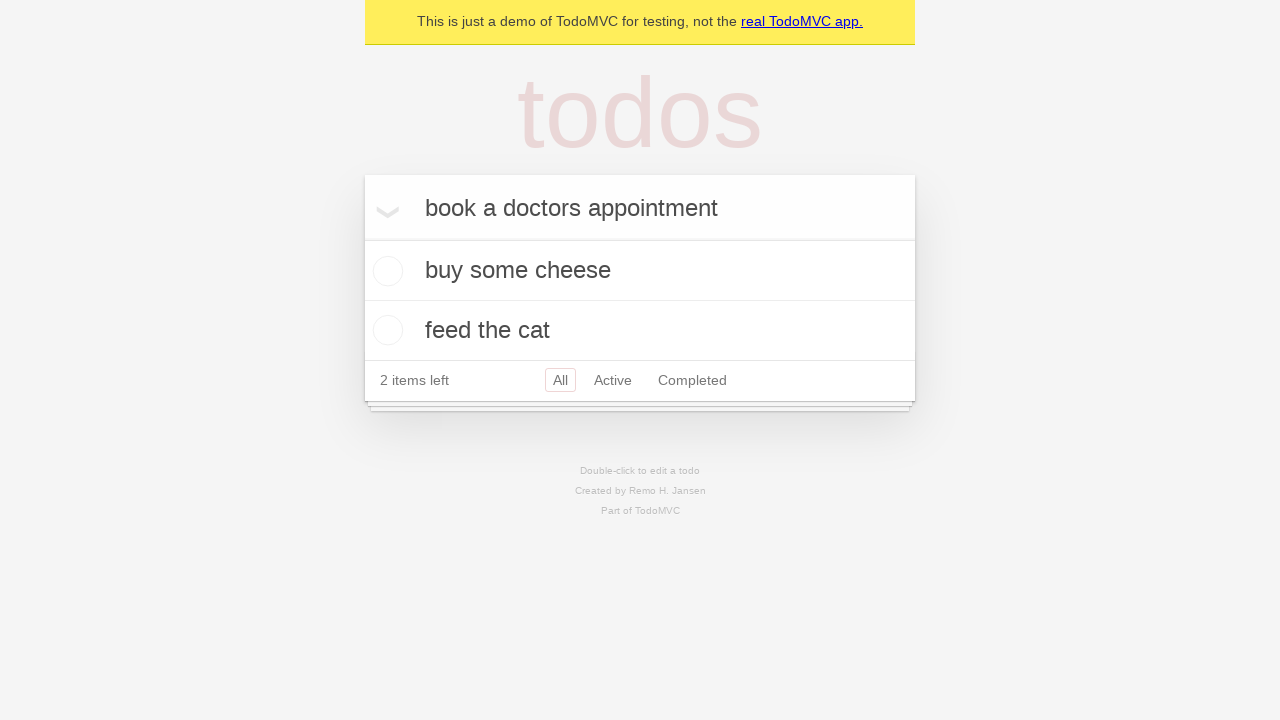

Pressed Enter to create third todo on internal:attr=[placeholder="What needs to be done?"i]
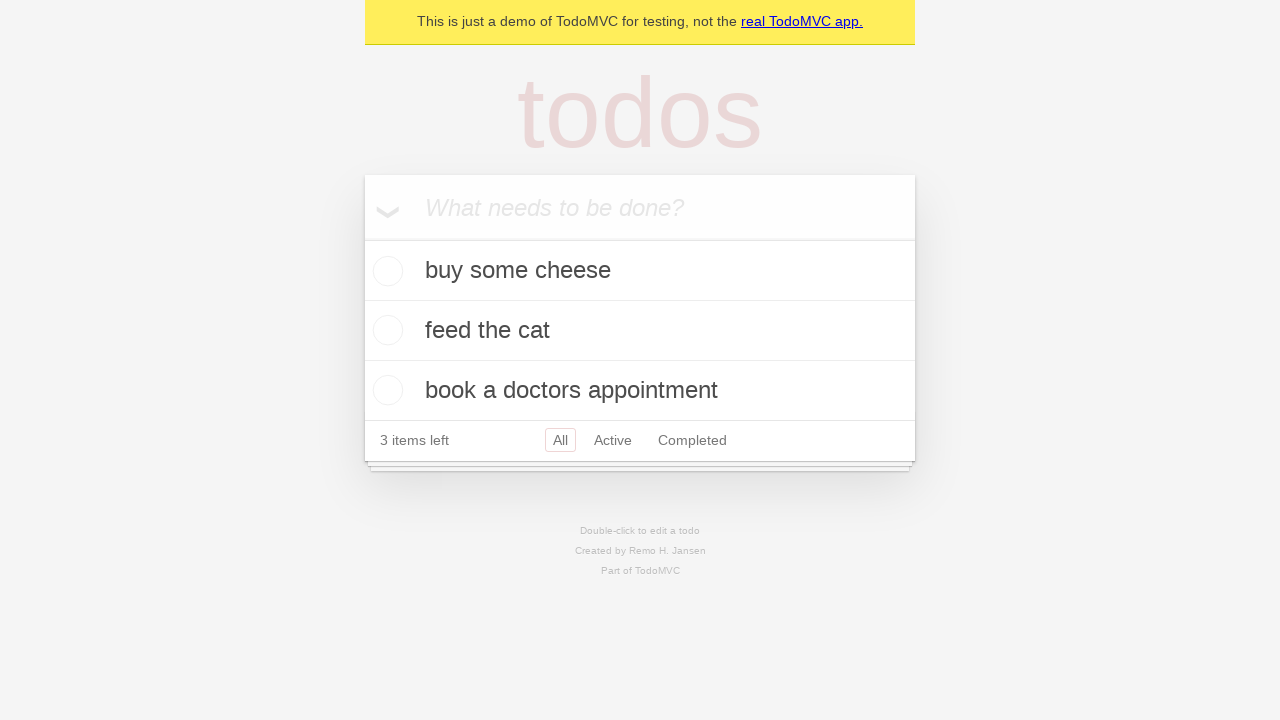

Double-clicked second todo item to enter edit mode at (640, 331) on internal:testid=[data-testid="todo-item"s] >> nth=1
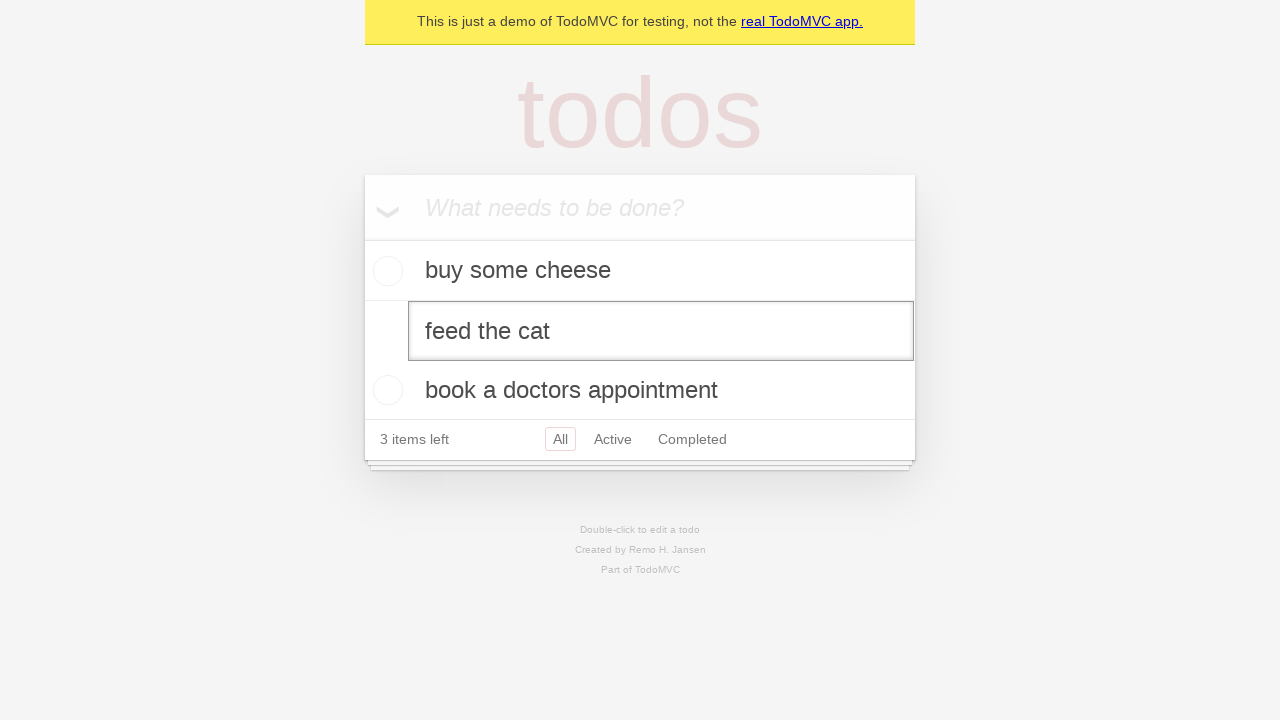

Filled edit field with 'buy some sausages' on internal:testid=[data-testid="todo-item"s] >> nth=1 >> internal:role=textbox[nam
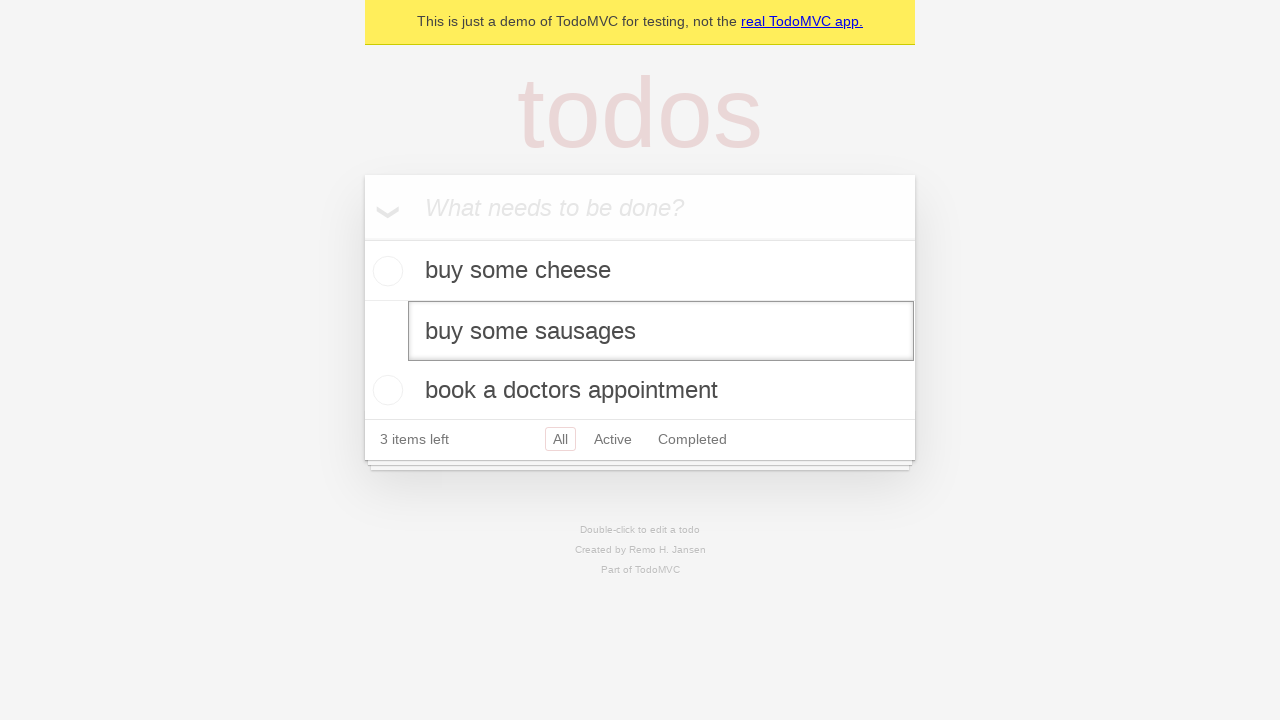

Pressed Enter to save edited todo item on internal:testid=[data-testid="todo-item"s] >> nth=1 >> internal:role=textbox[nam
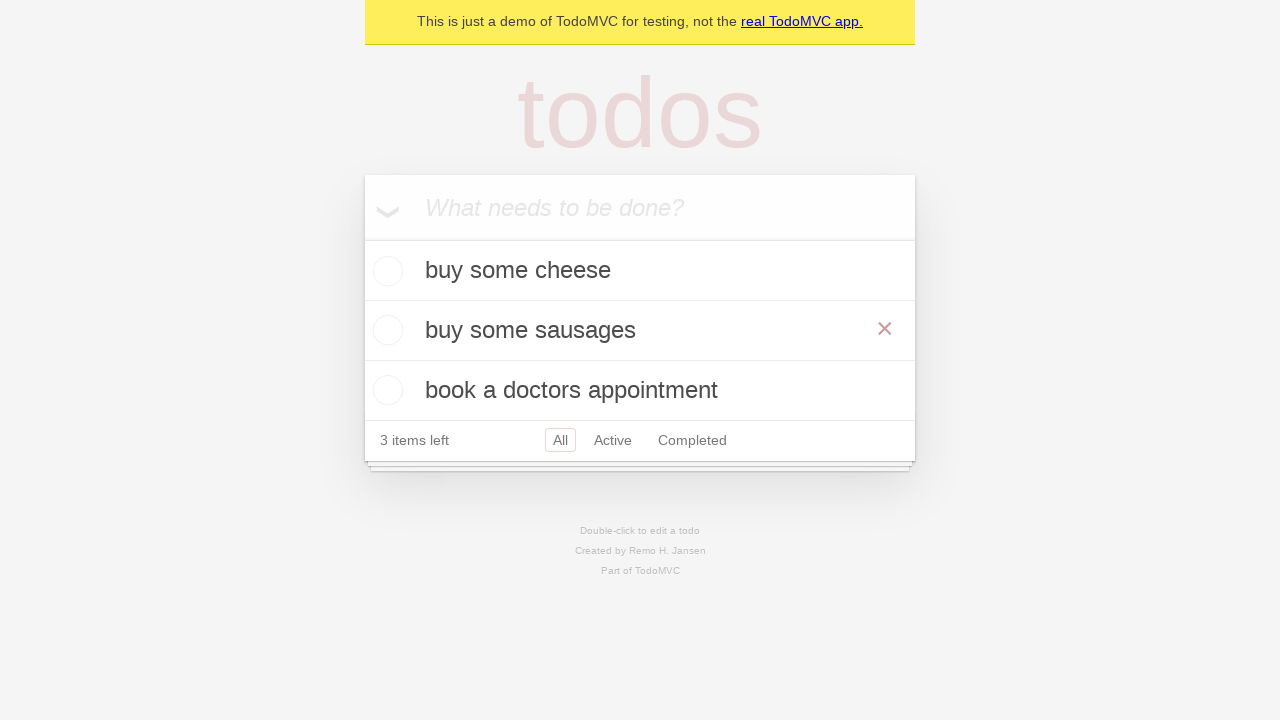

Waited for todo item to update and confirm edit was saved
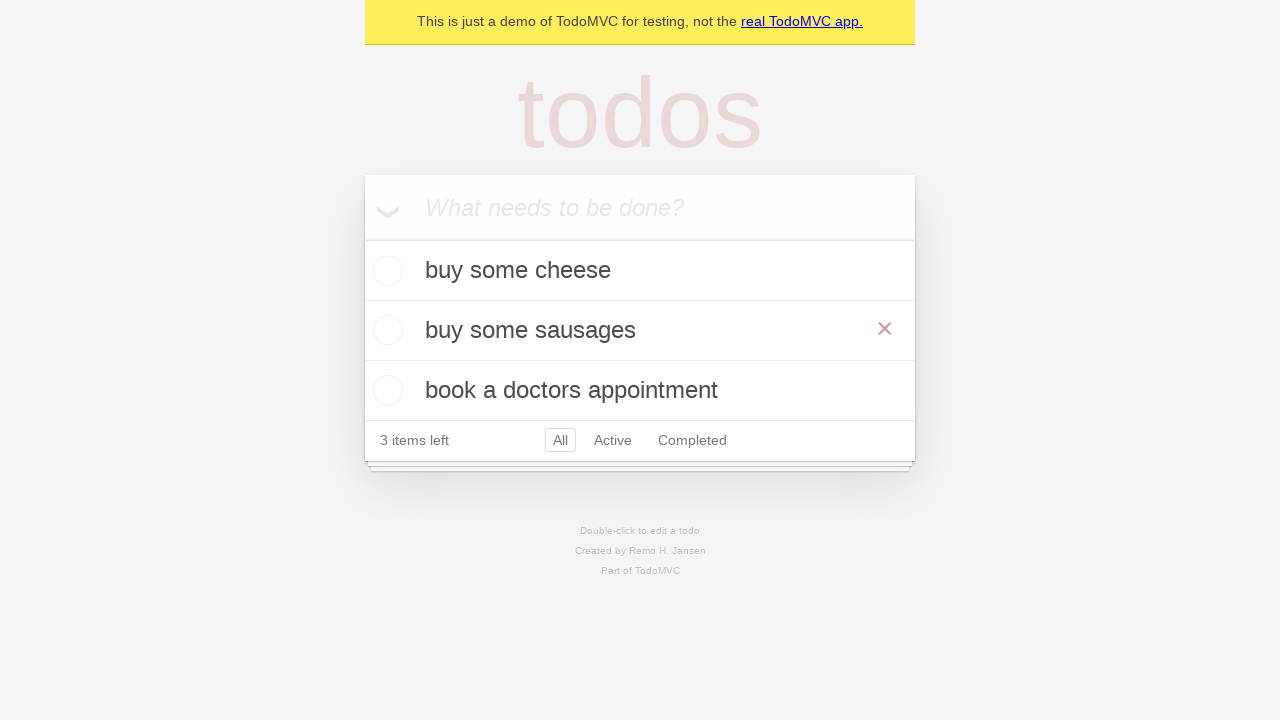

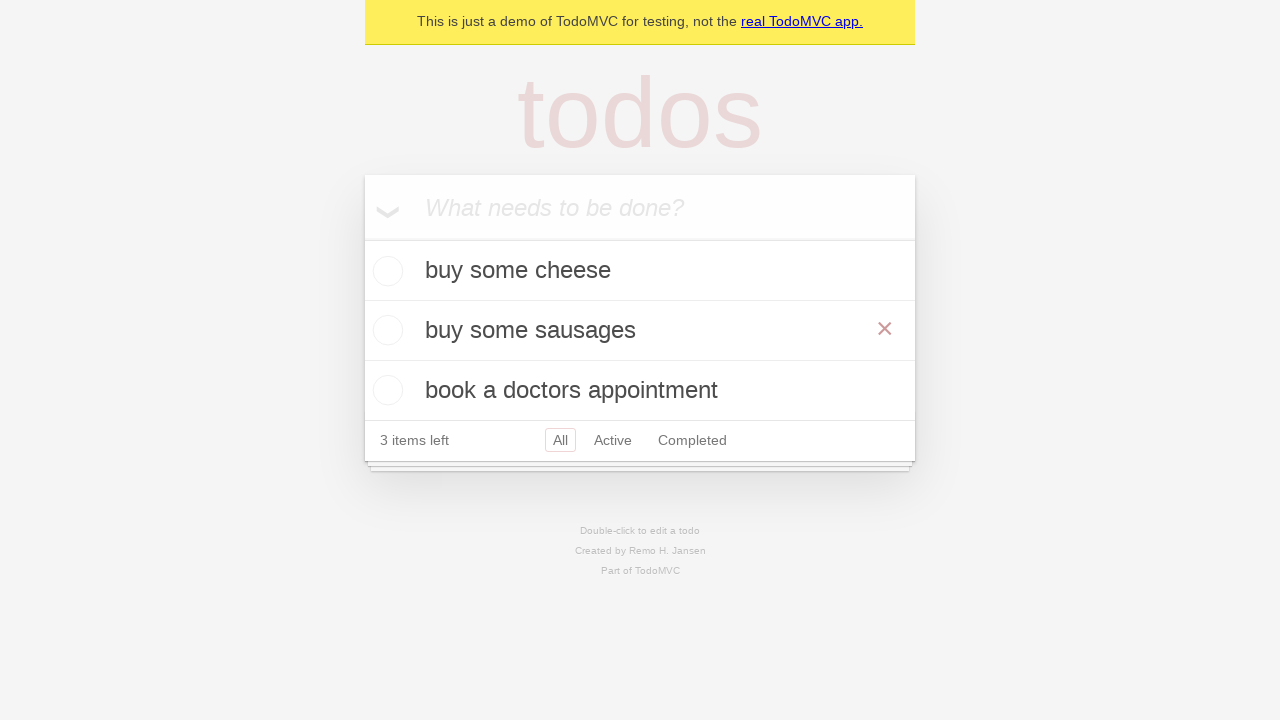